Tests dynamic loading functionality by navigating to the Dynamic Loading example, clicking Example 2, starting the loading process, and waiting for the dynamically loaded content to appear

Starting URL: https://the-internet.herokuapp.com/

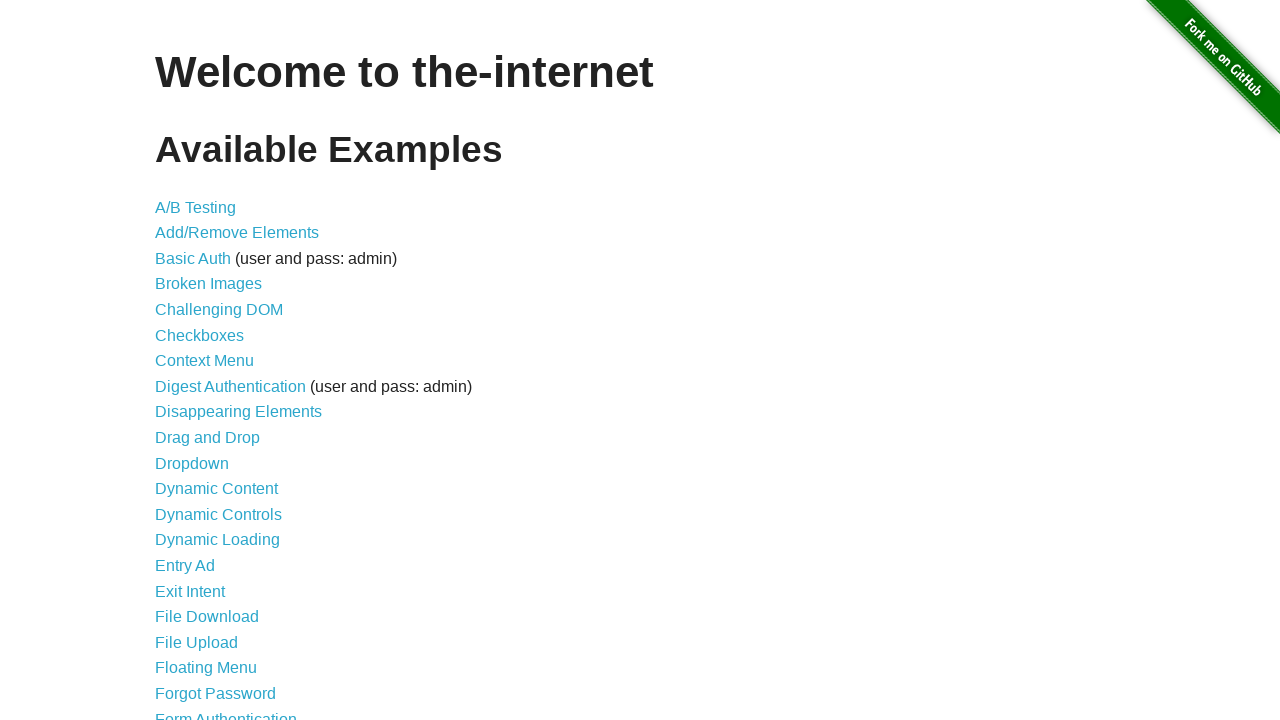

Navigated to The Internet homepage
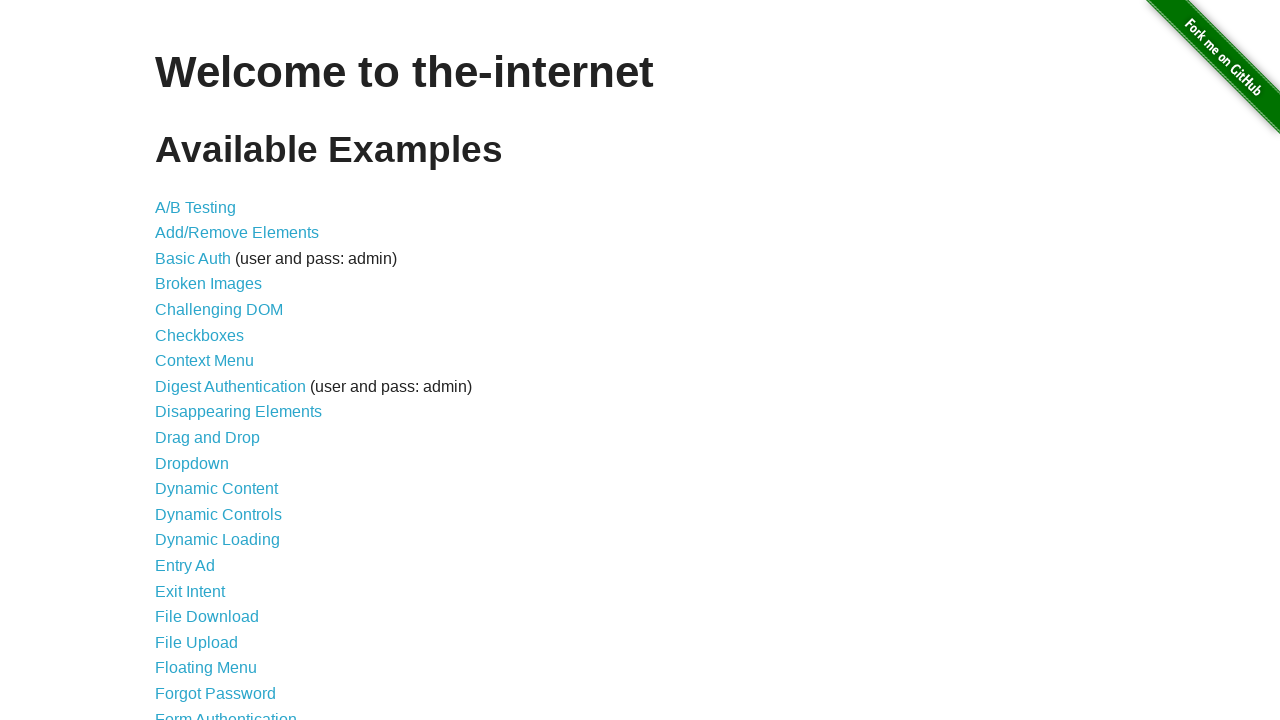

Clicked on Dynamic Loading link at (218, 540) on text=Dynamic Loading
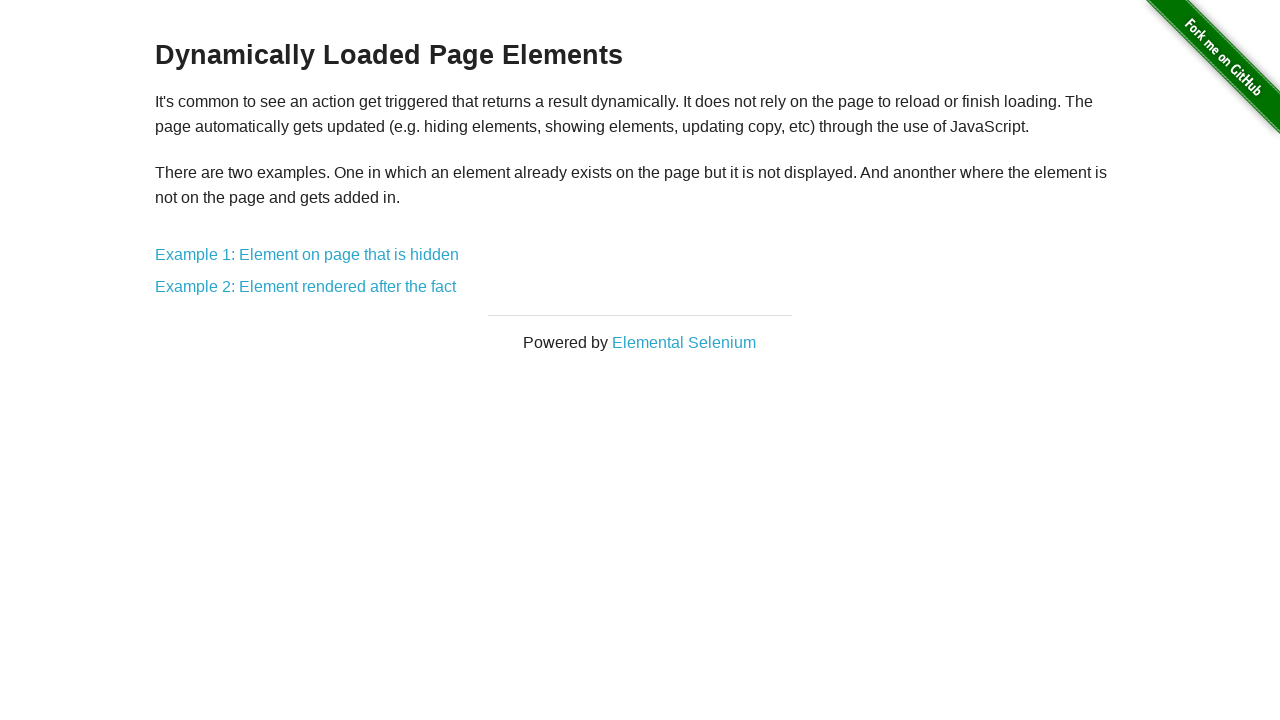

Clicked on Example 2: Element rendered after the fact at (306, 287) on text=Example 2: Element rendered after the fact
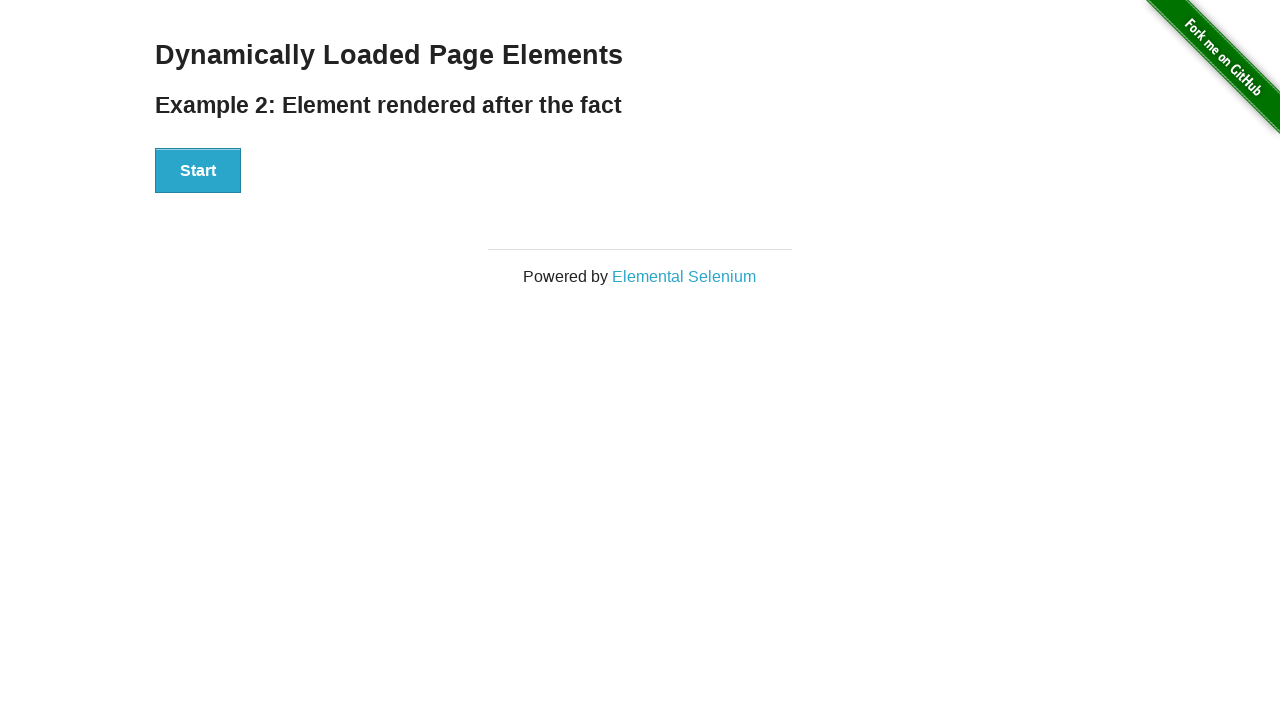

Clicked the Start button to begin dynamic loading at (198, 171) on button:has-text('Start')
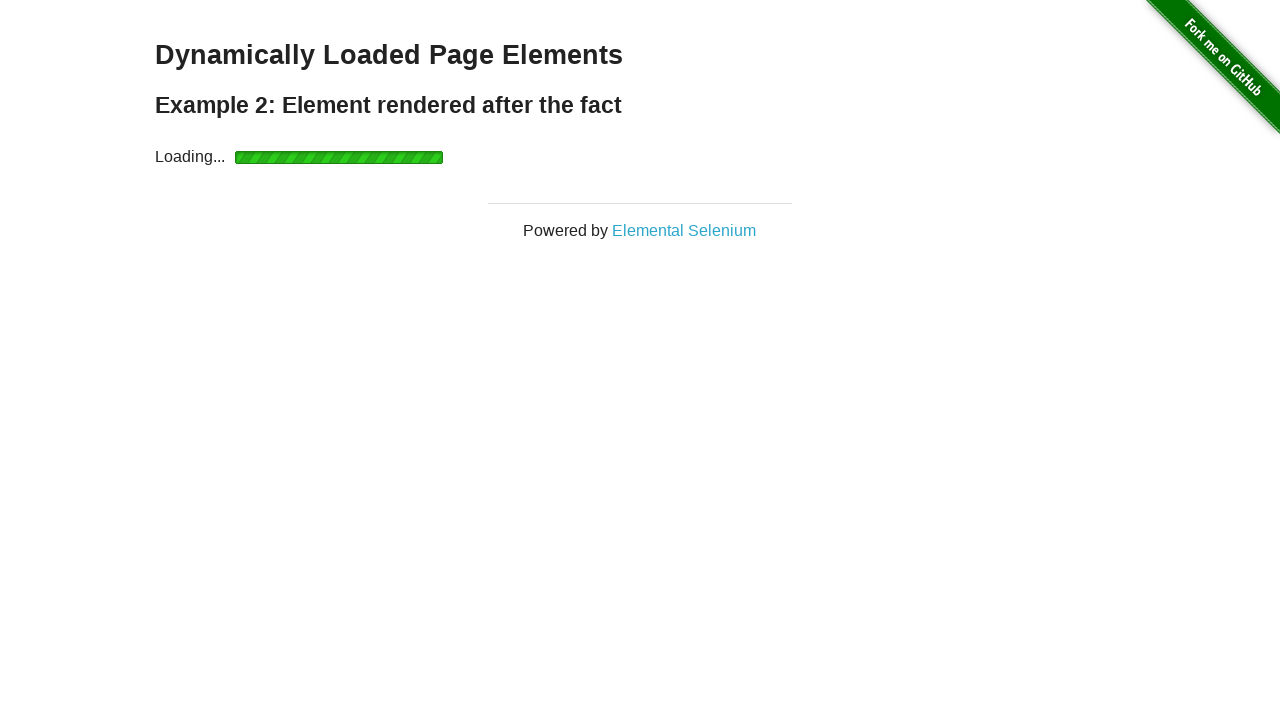

Dynamically loaded element appeared after waiting
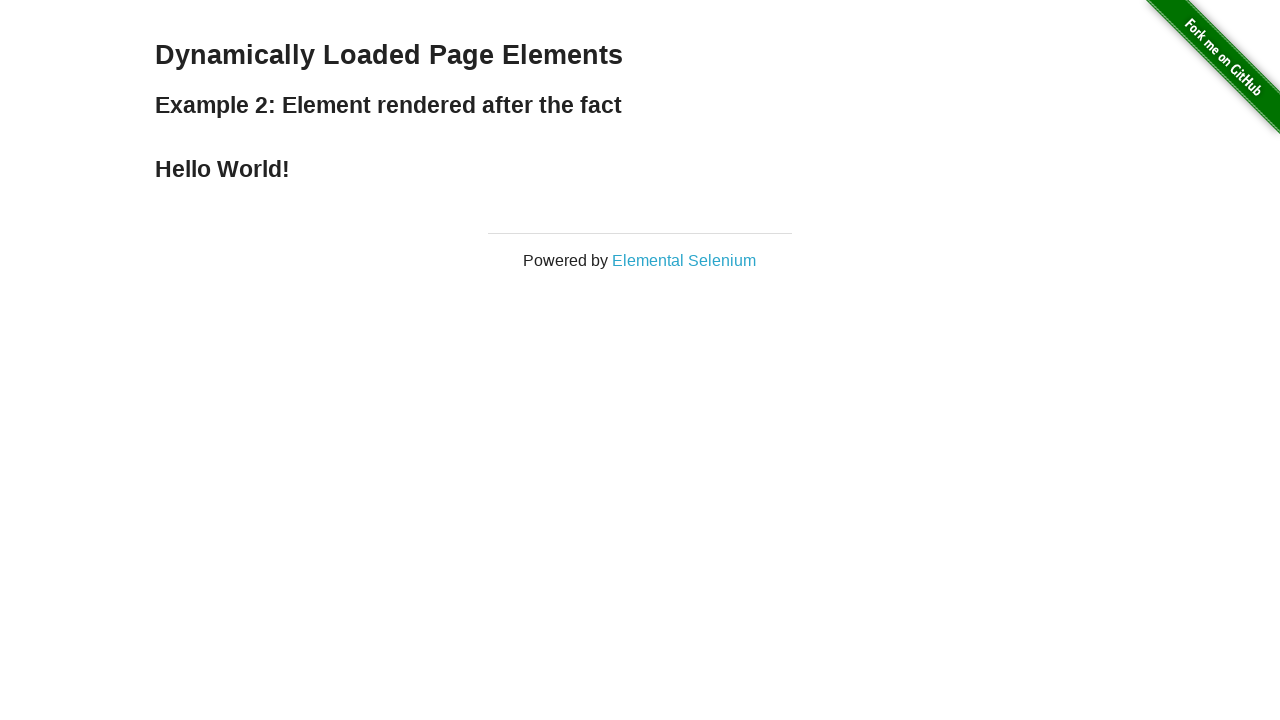

Verified 'Hello World!' text is visible
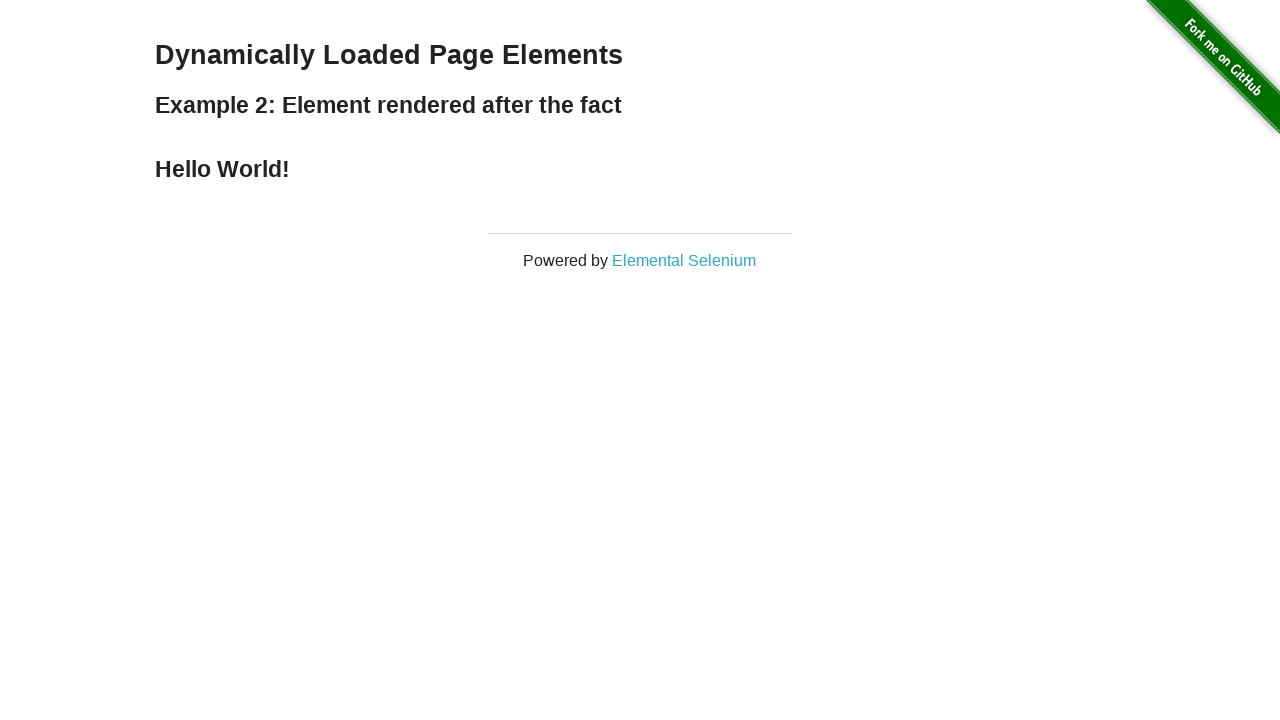

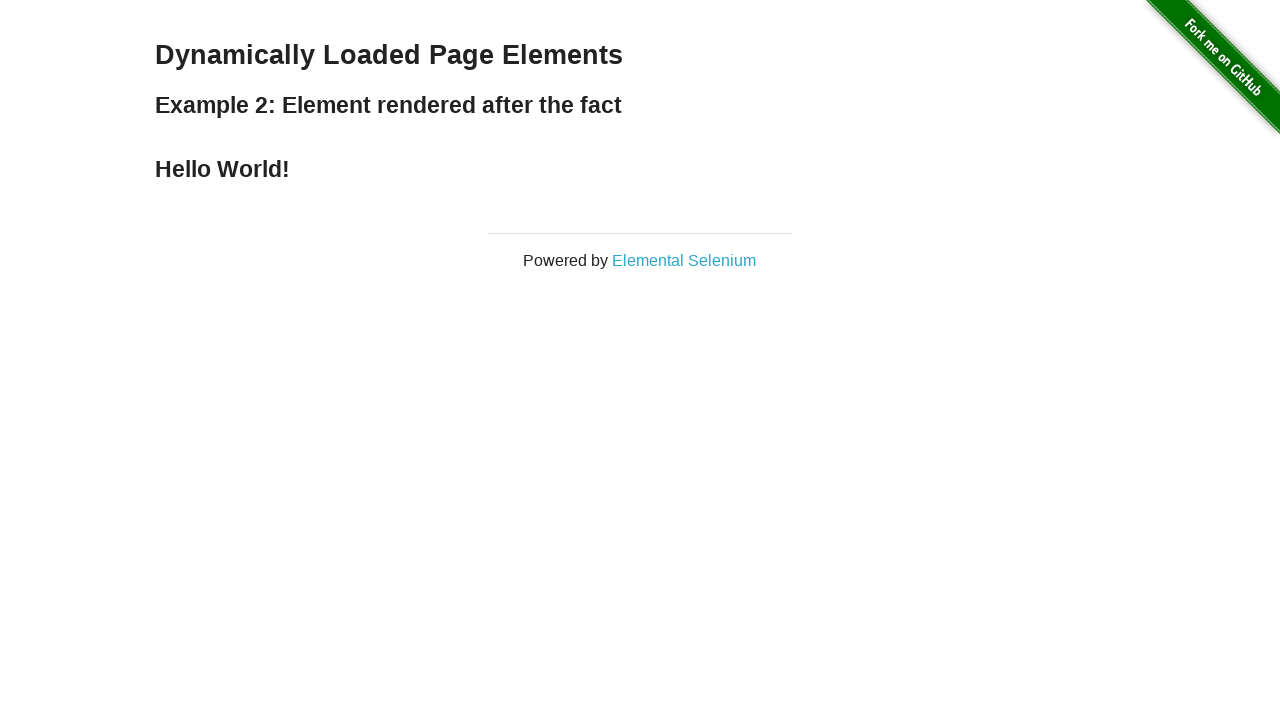